Tests slider widget functionality by dragging the slider handle to a new position using mouse interactions

Starting URL: https://demoqa.com/slider

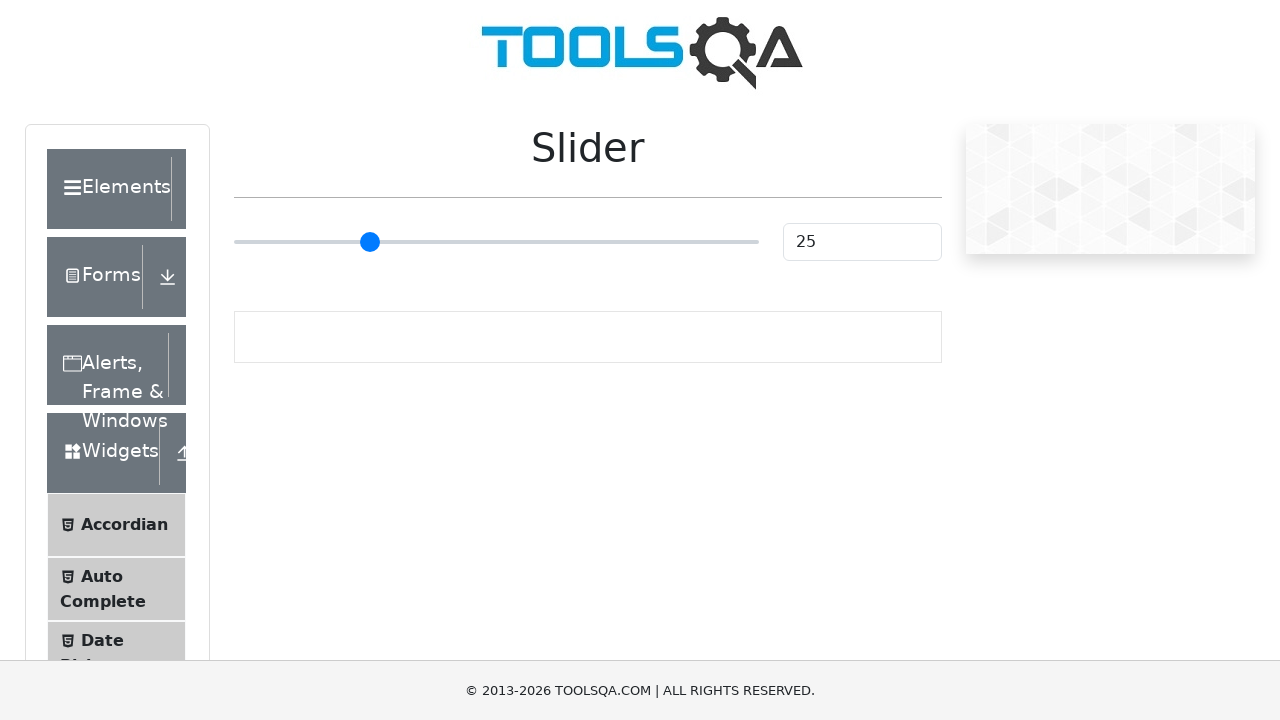

Located slider input element
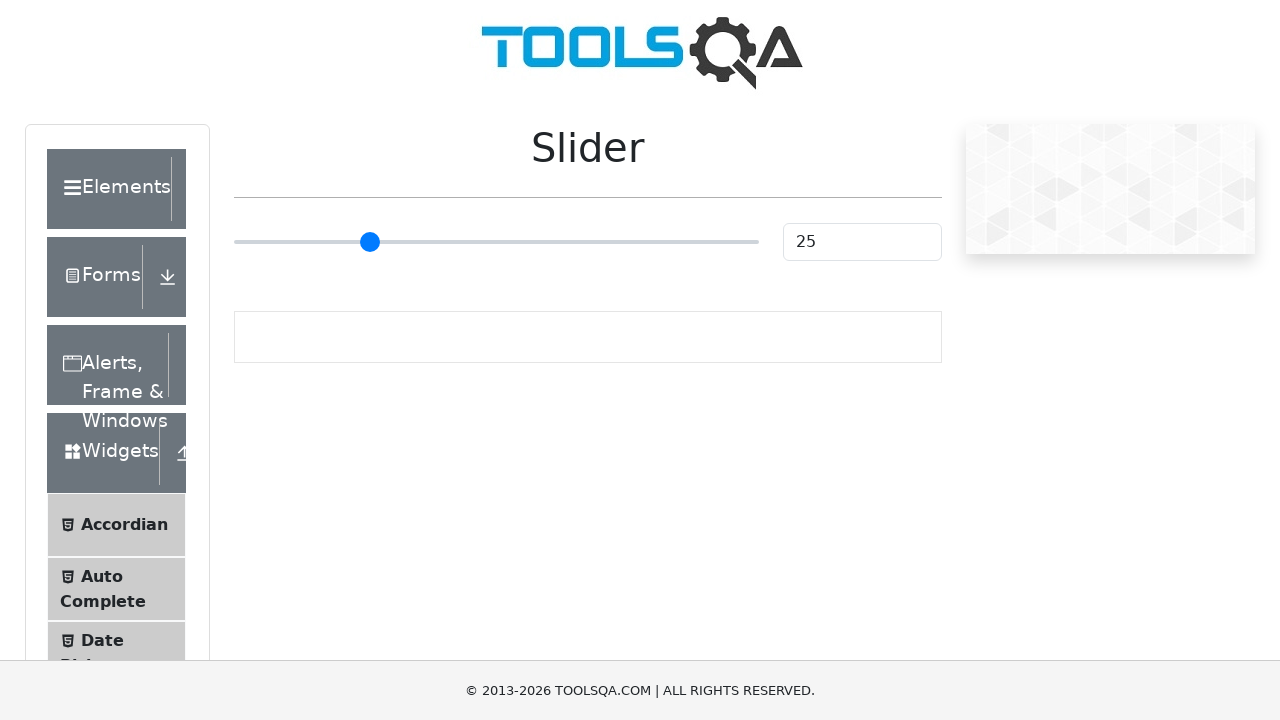

Retrieved slider bounding box dimensions
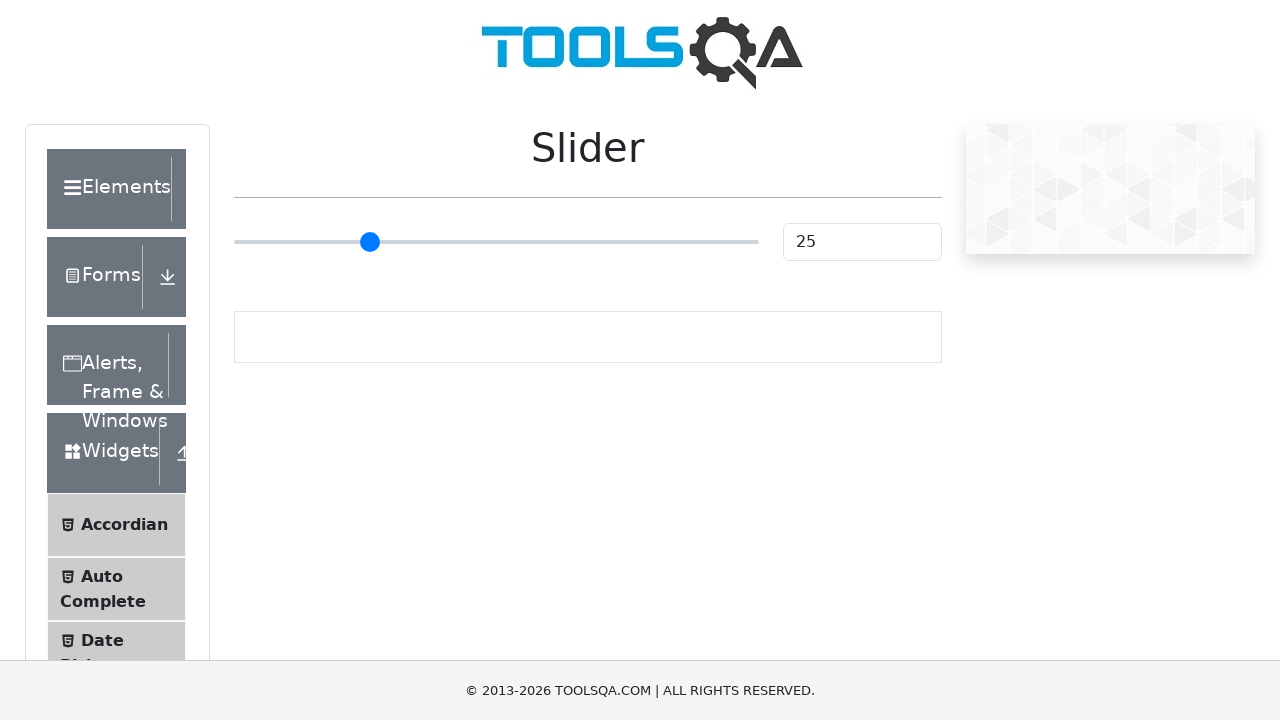

Moved mouse to slider center position at (496, 242)
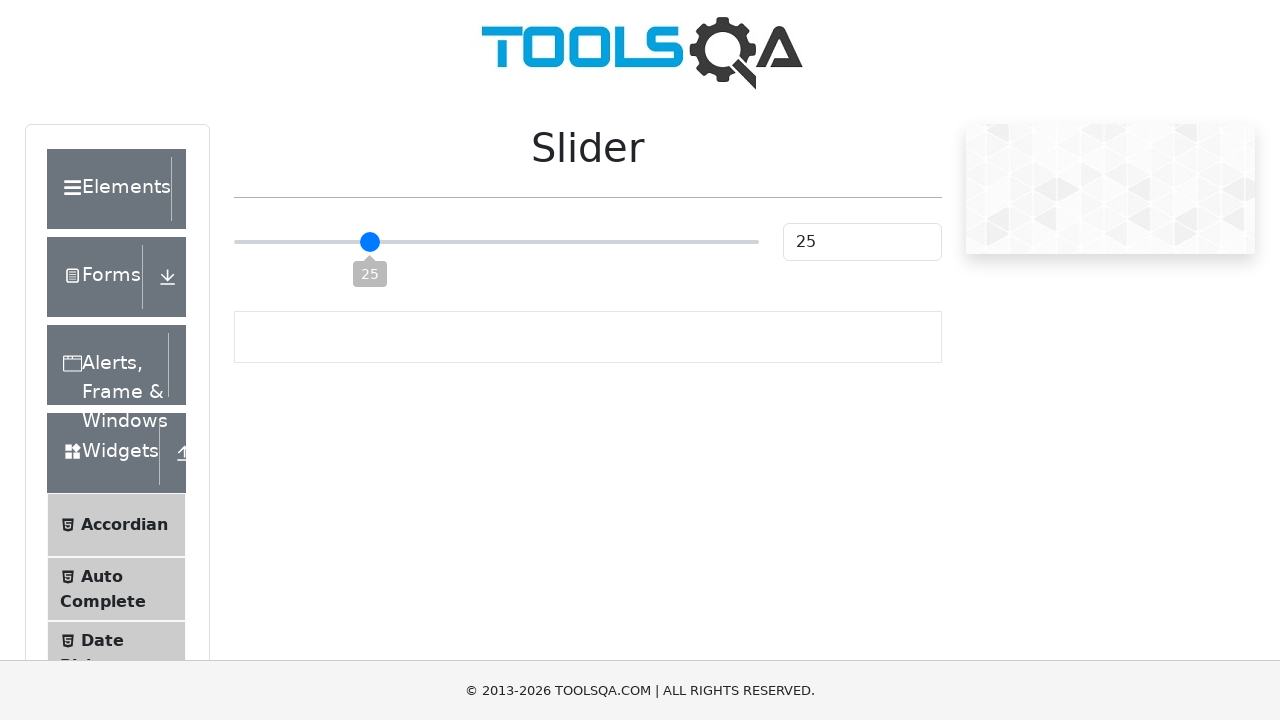

Pressed mouse button down on slider at (496, 242)
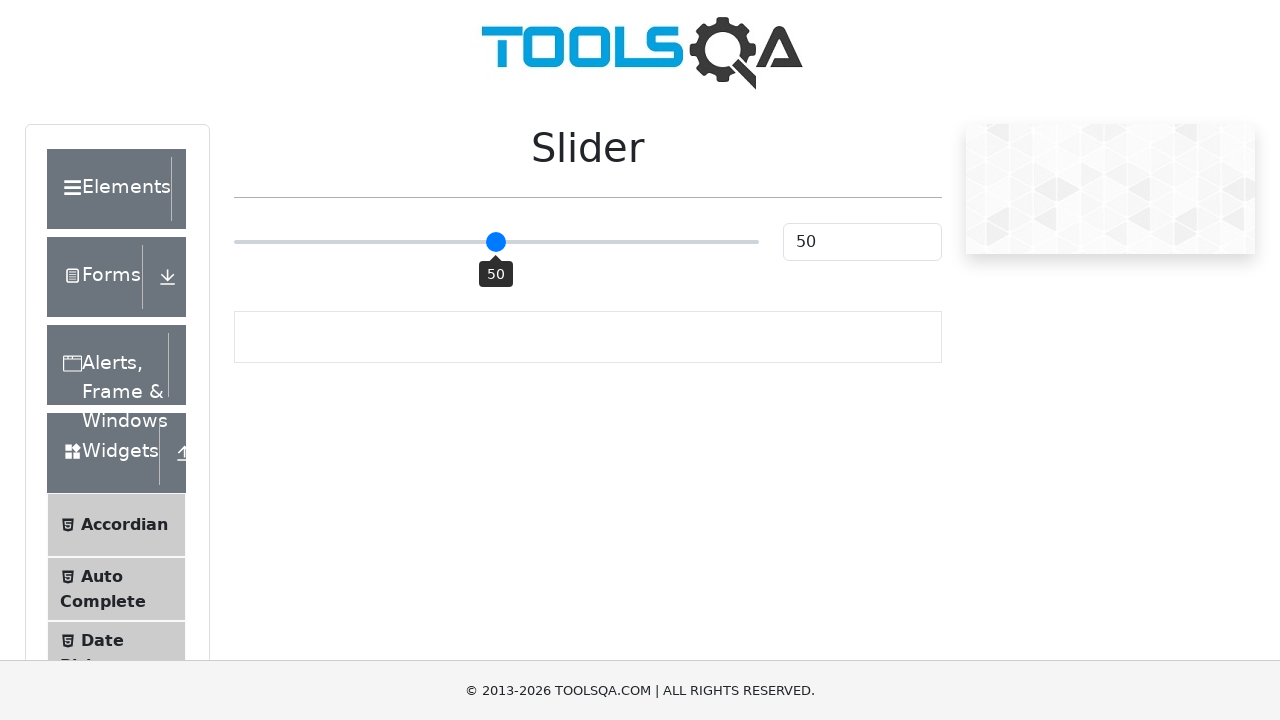

Dragged slider 100 pixels to the right at (596, 242)
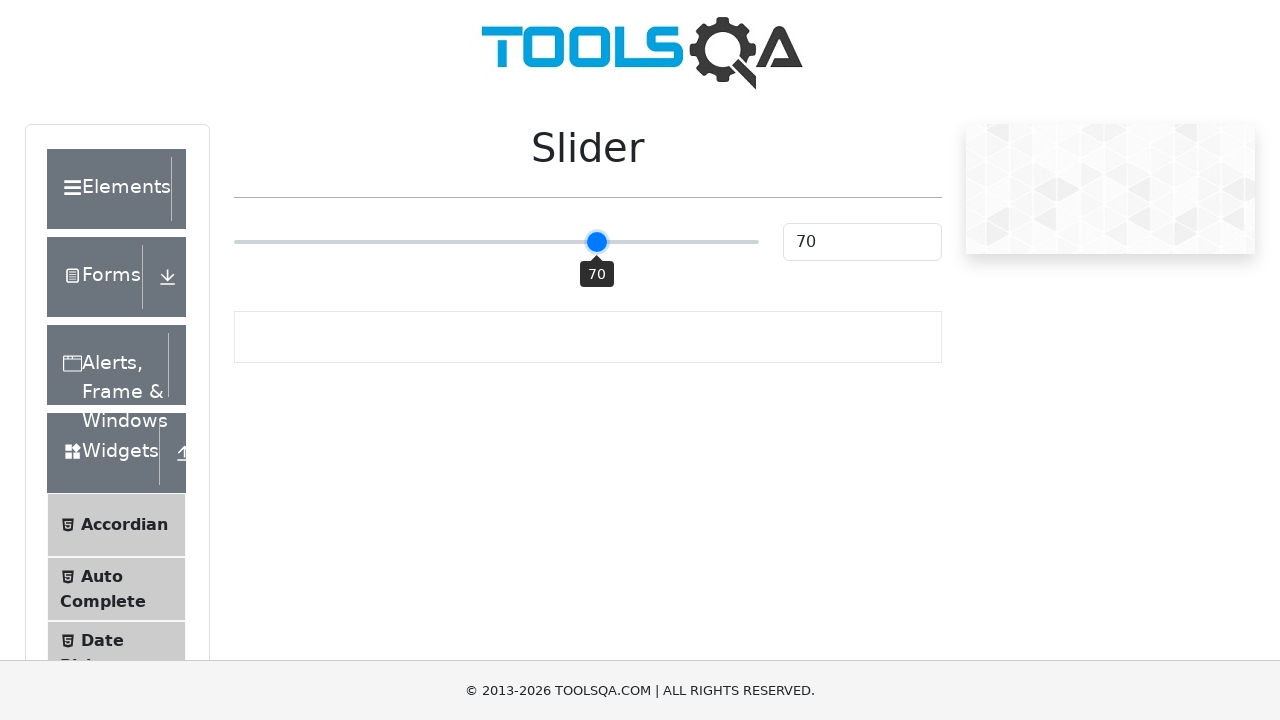

Released mouse button after dragging slider at (596, 242)
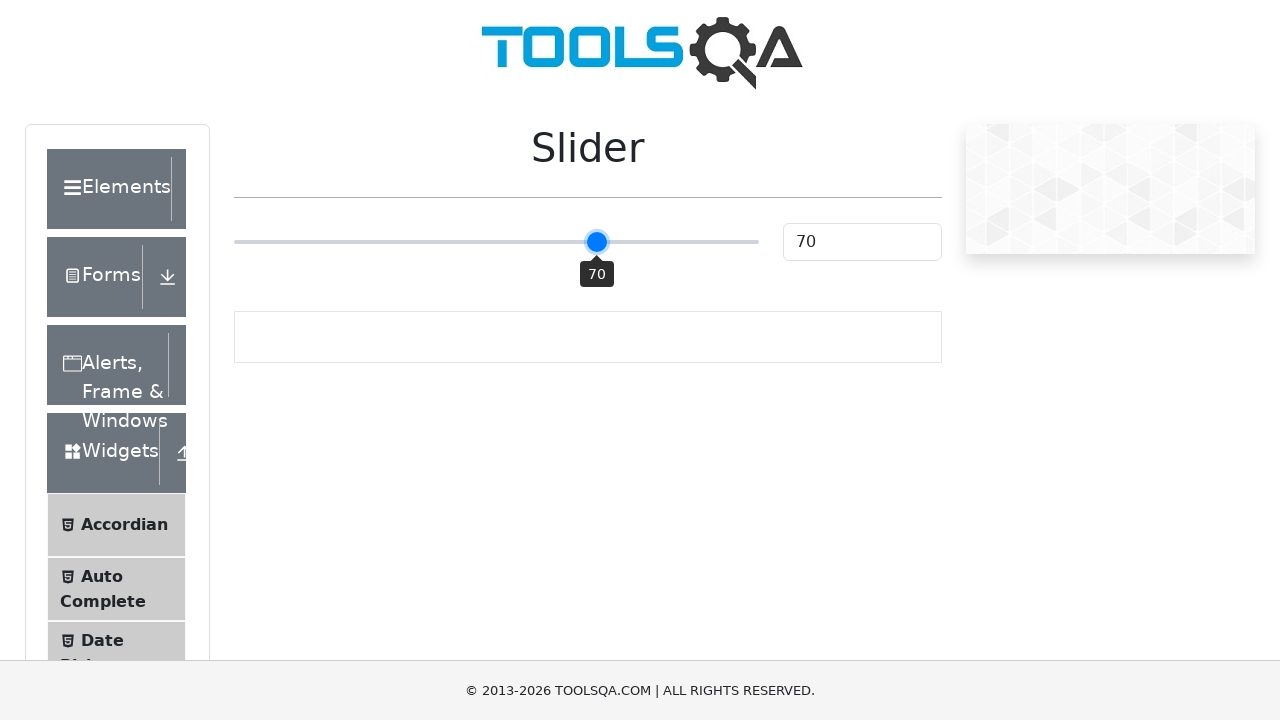

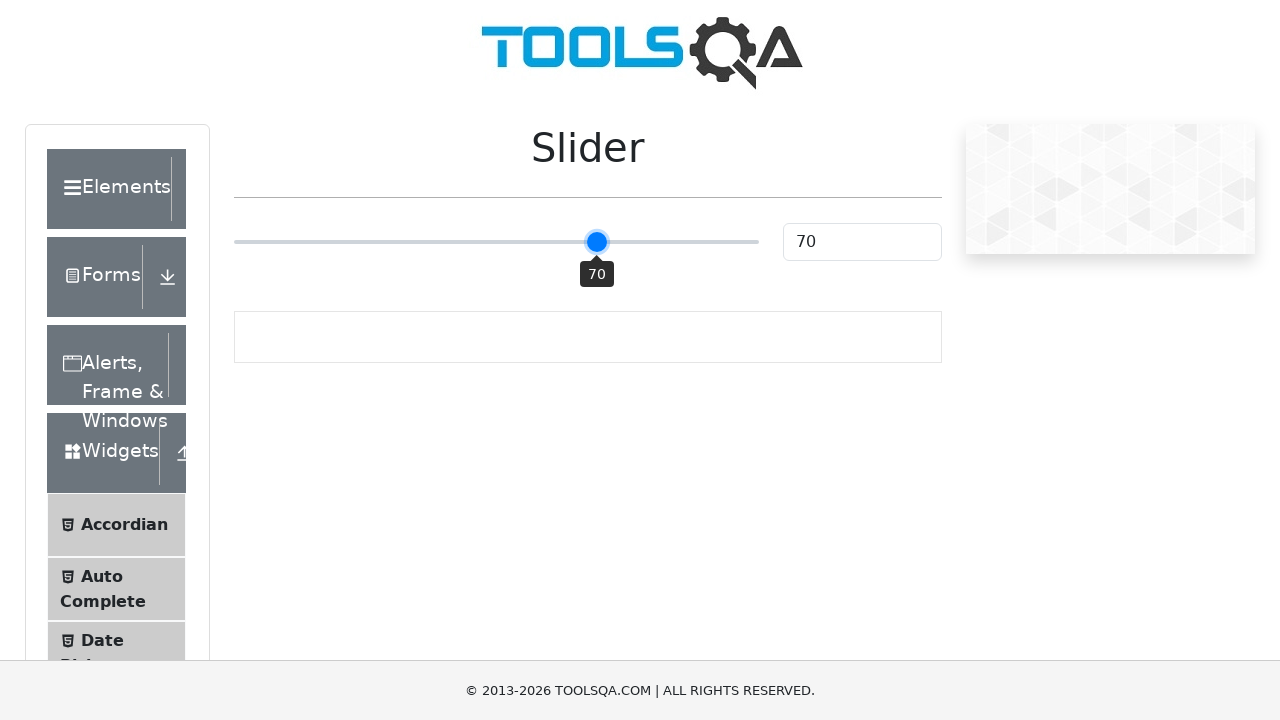